Tests registration form with mismatched email confirmation, verifying email confirmation error message

Starting URL: https://alada.vn/tai-khoan/dang-ky.html

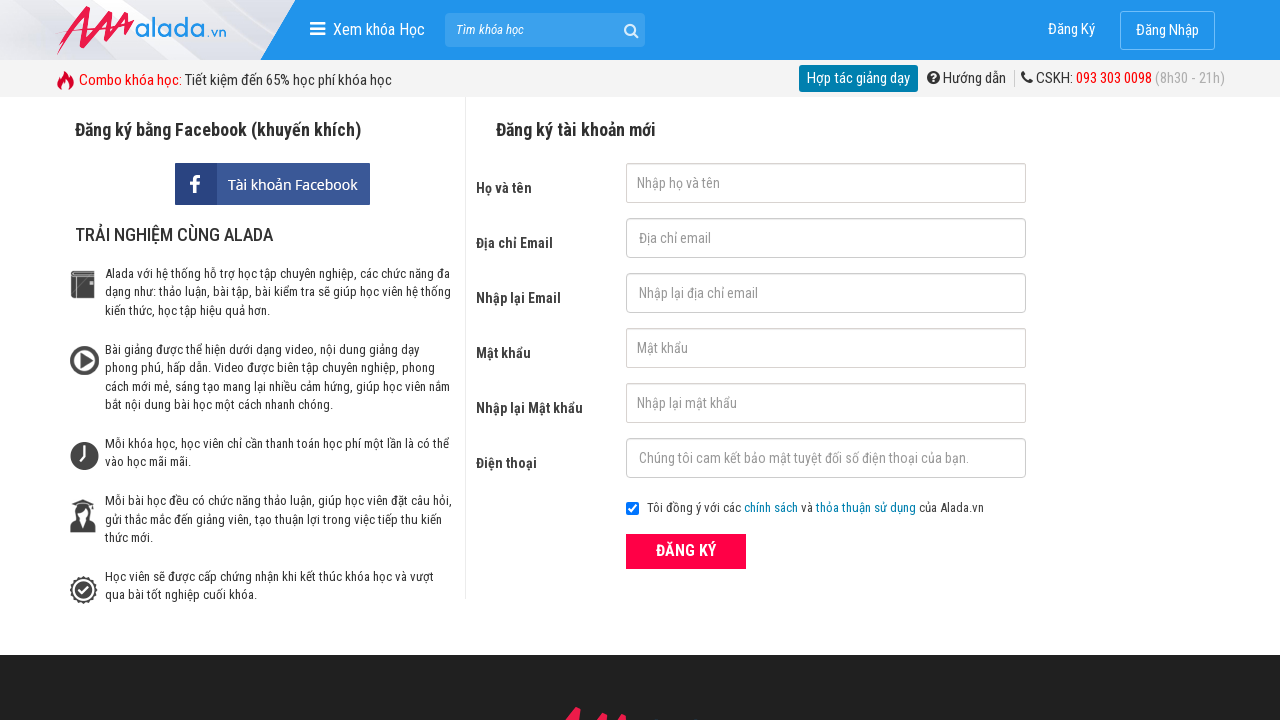

Filled first name field with 'Name Test' on input#txtFirstname
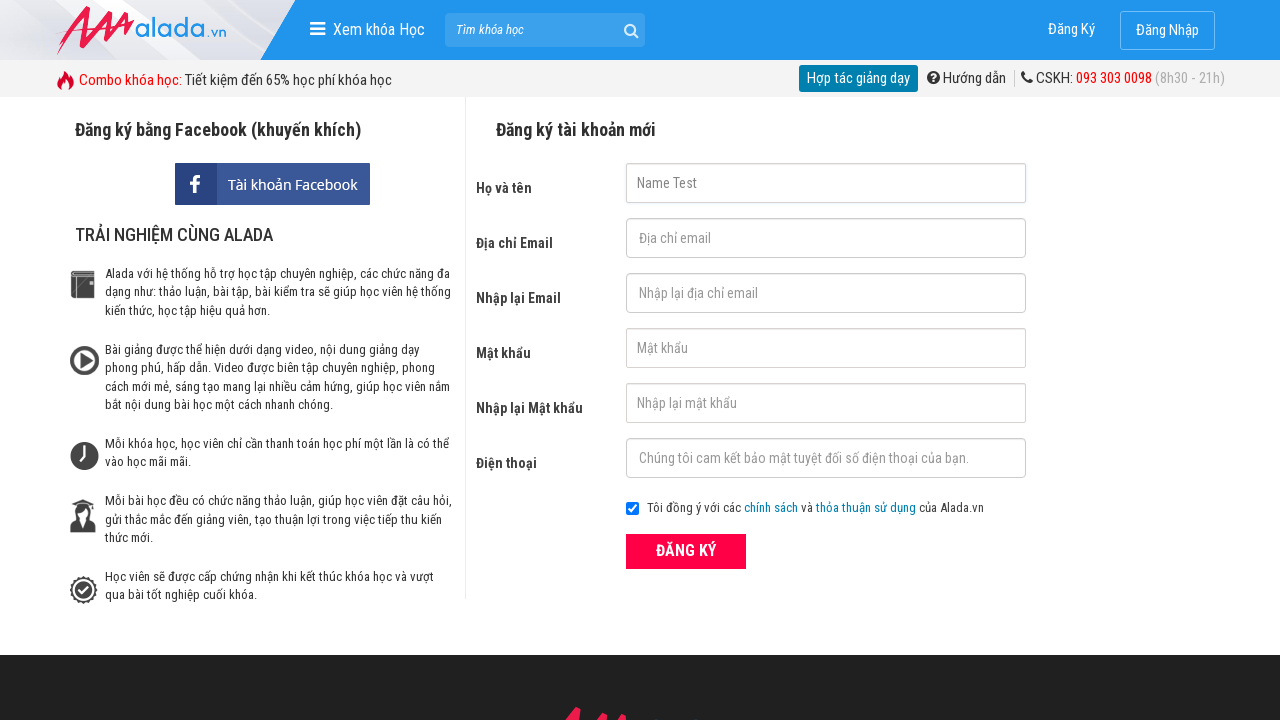

Filled email field with 'email.test@gmail.com' on input#txtEmail
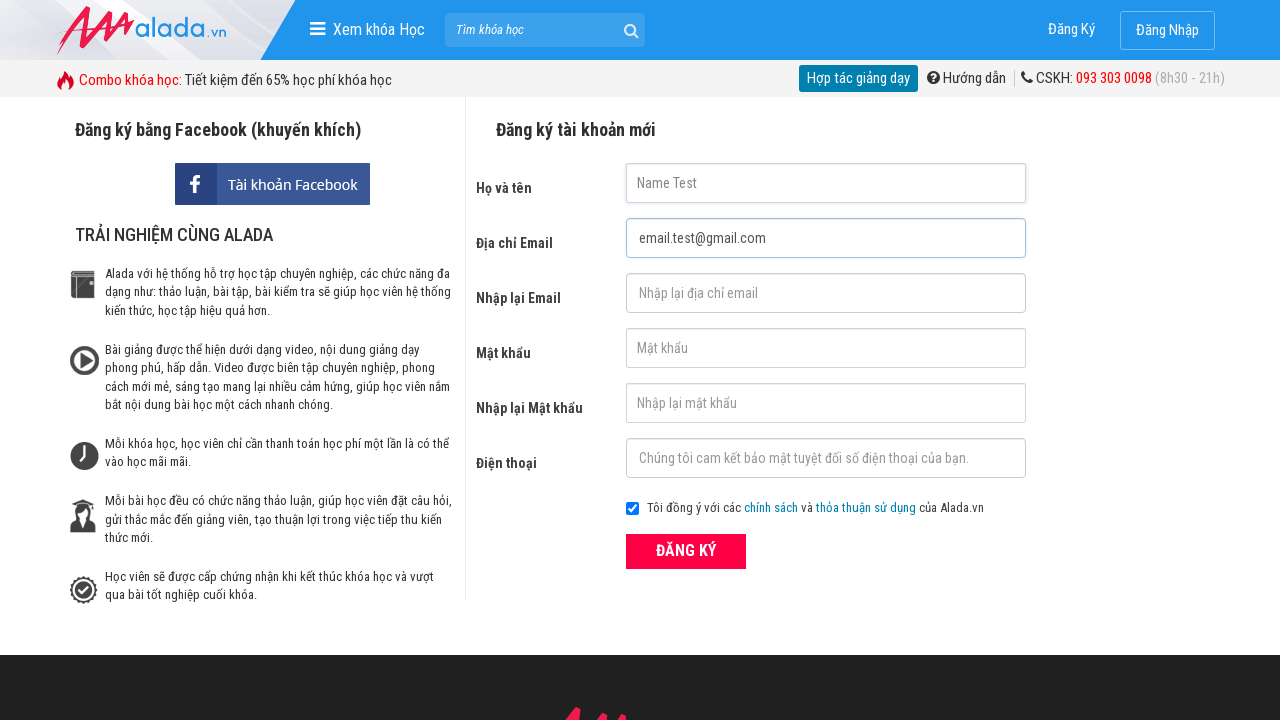

Filled confirm email field with mismatched email 'email@gmail.com' on input#txtCEmail
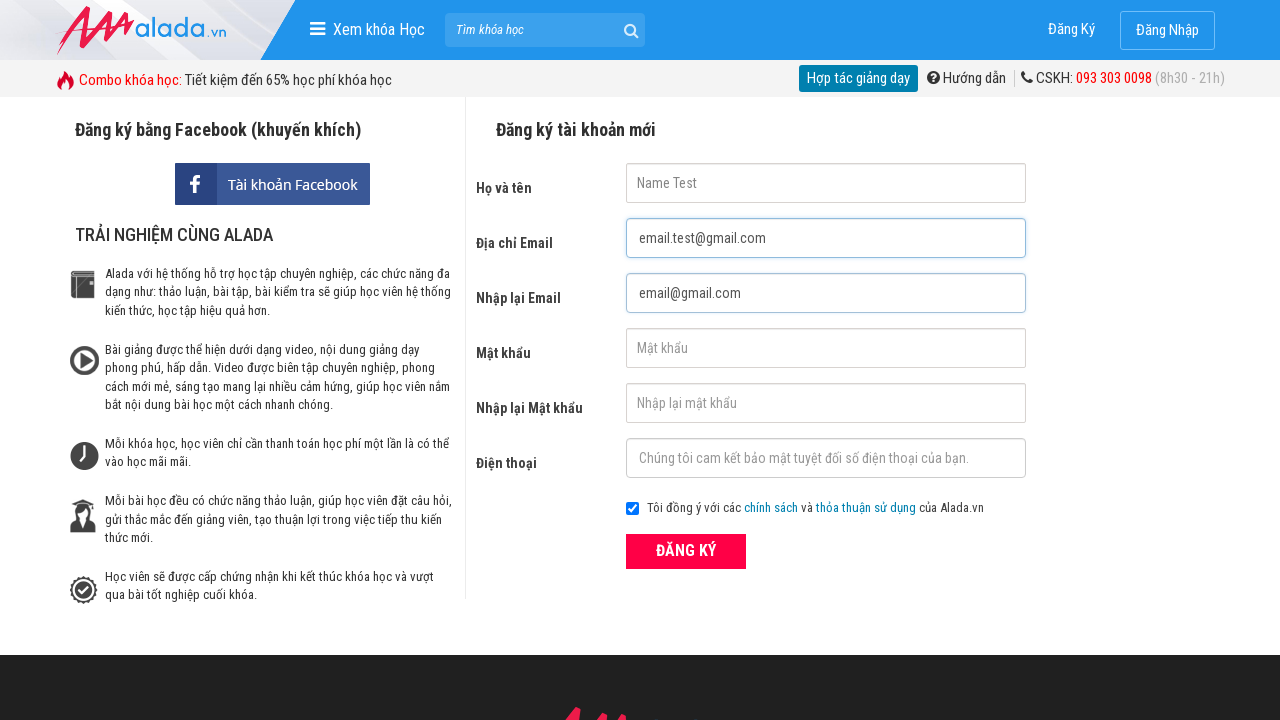

Filled password field with '123456' on input#txtPassword
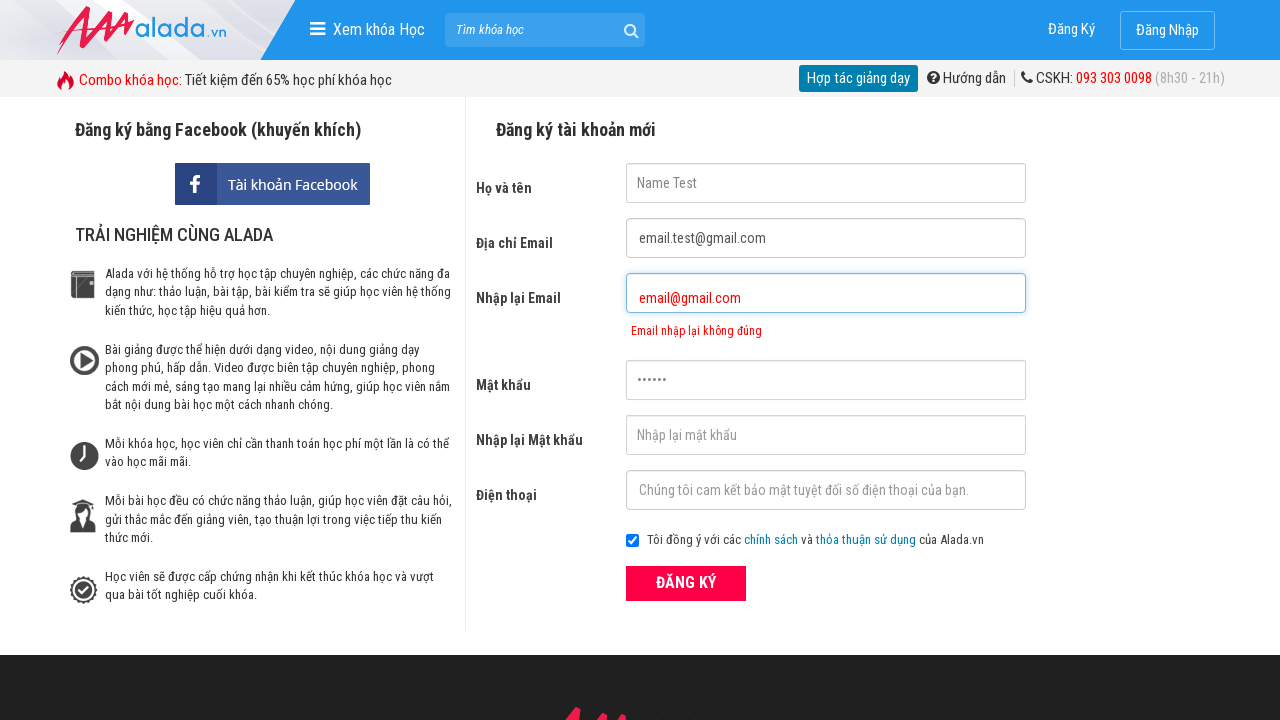

Filled confirm password field with '123456' on input#txtCPassword
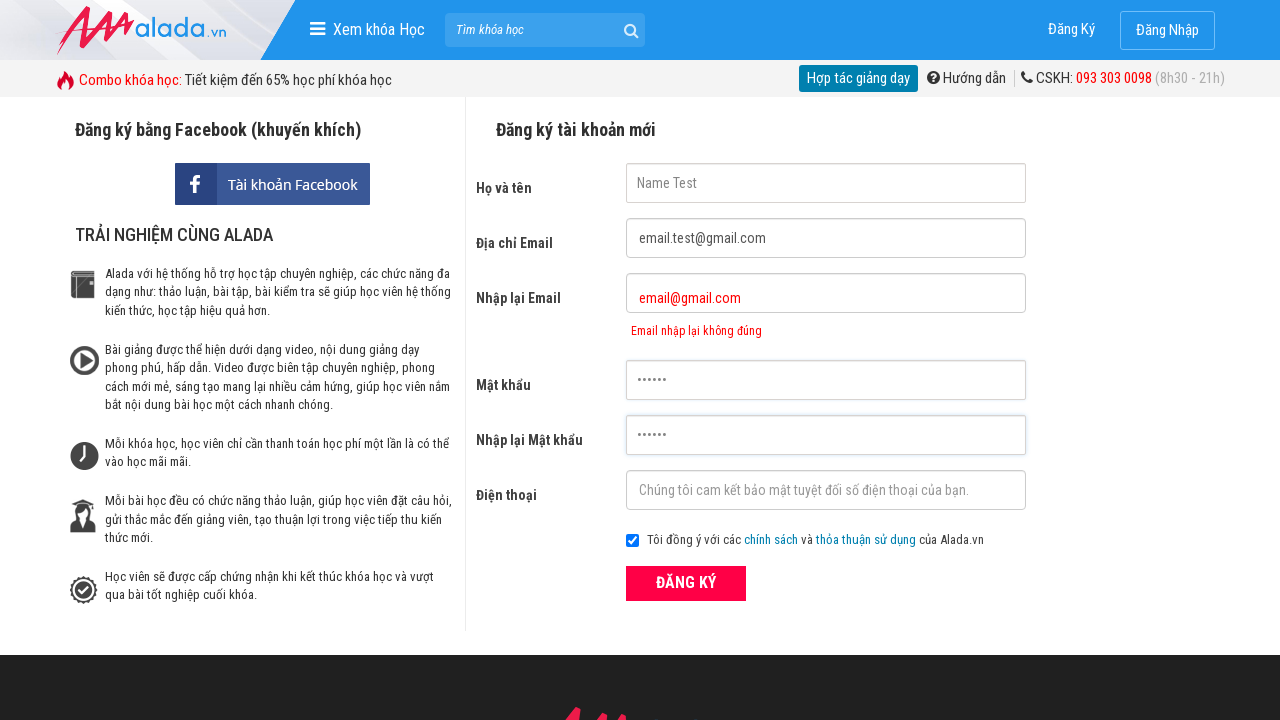

Filled phone field with '0987654321' on input#txtPhone
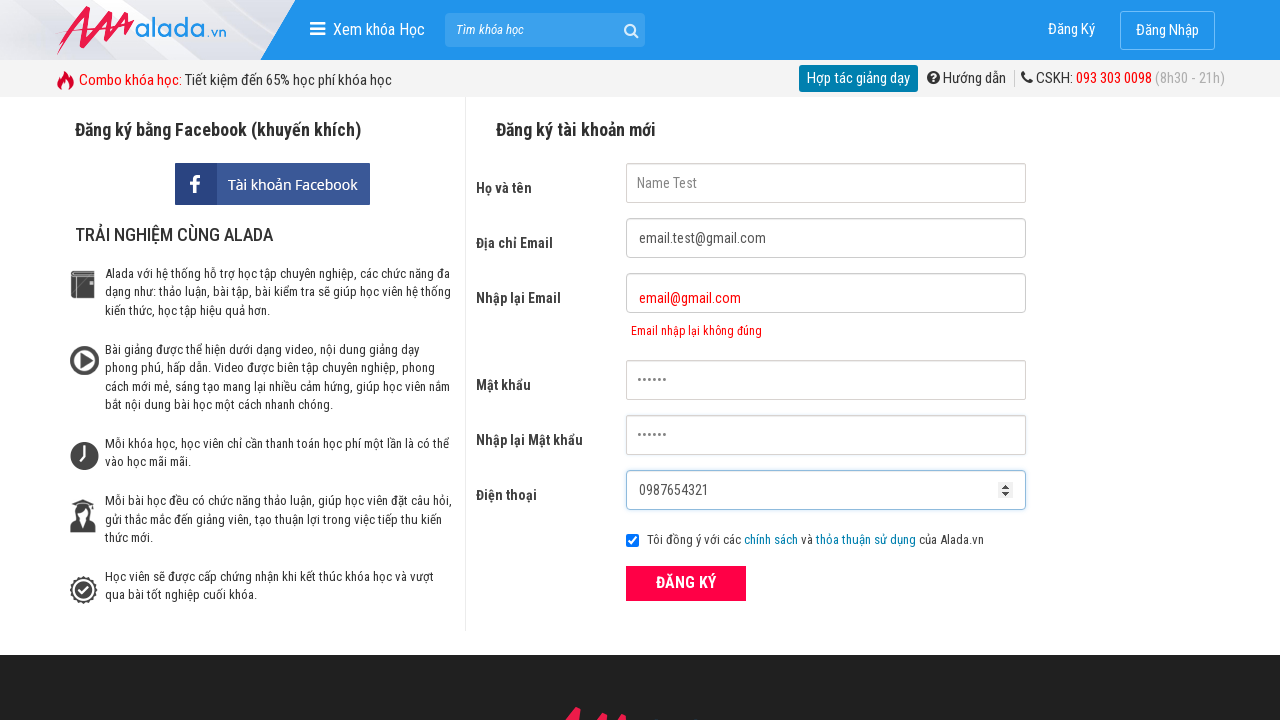

Clicked ĐĂNG KÝ (Register) button at (686, 583) on xpath=//div[@id='leftcontent']//button[text()='ĐĂNG KÝ']
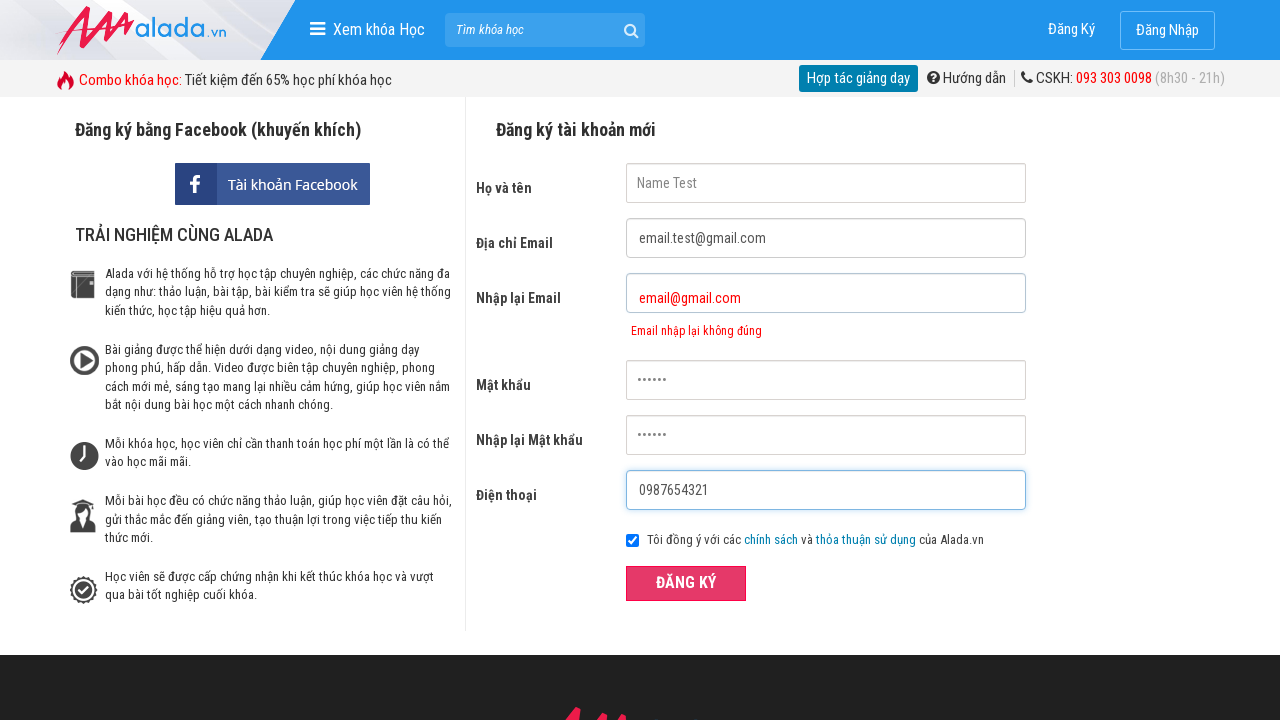

Email confirmation error message appeared, verifying mismatched emails were rejected
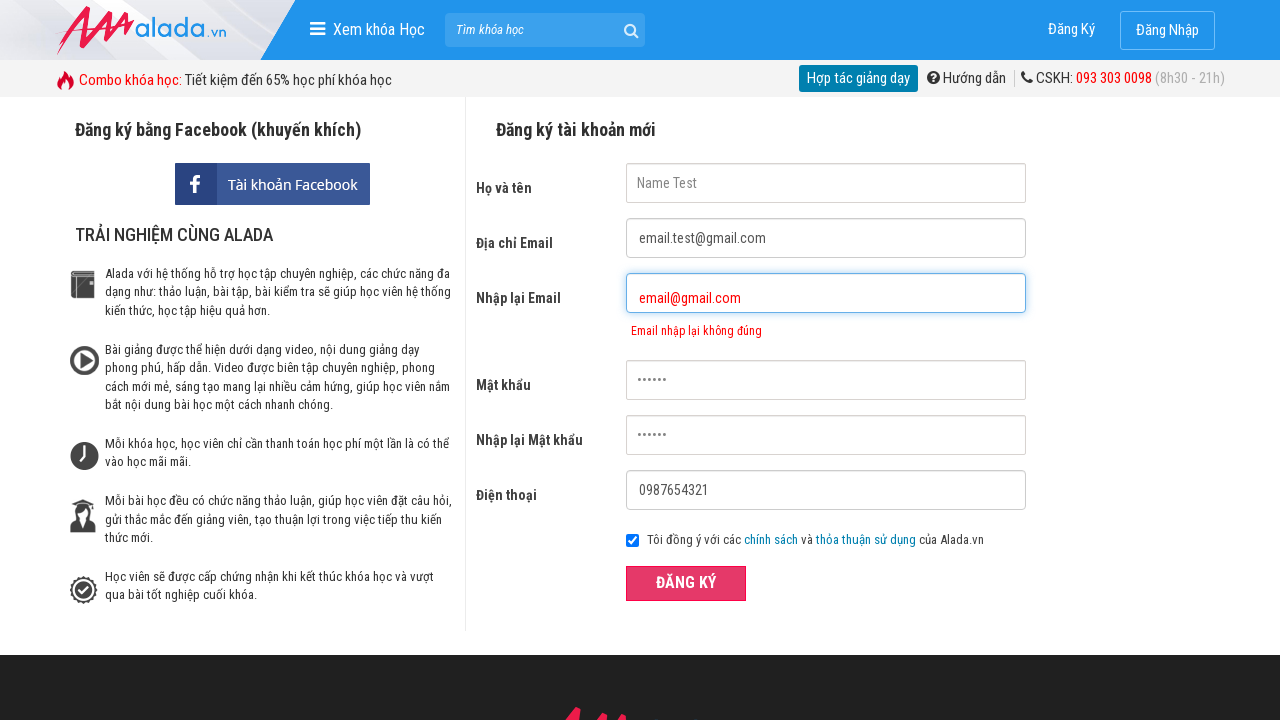

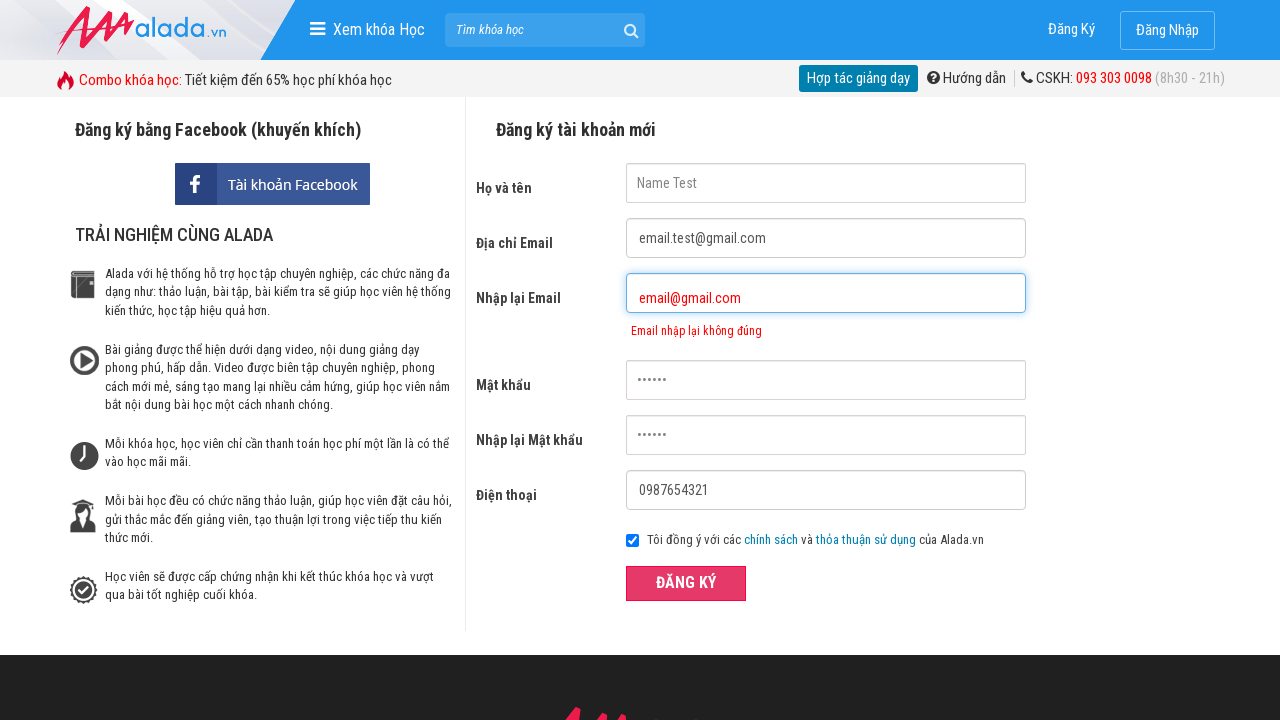